Tests a demo page by filling a text input with "Automation" and clicking a checkbox

Starting URL: https://seleniumbase.github.io/demo_page

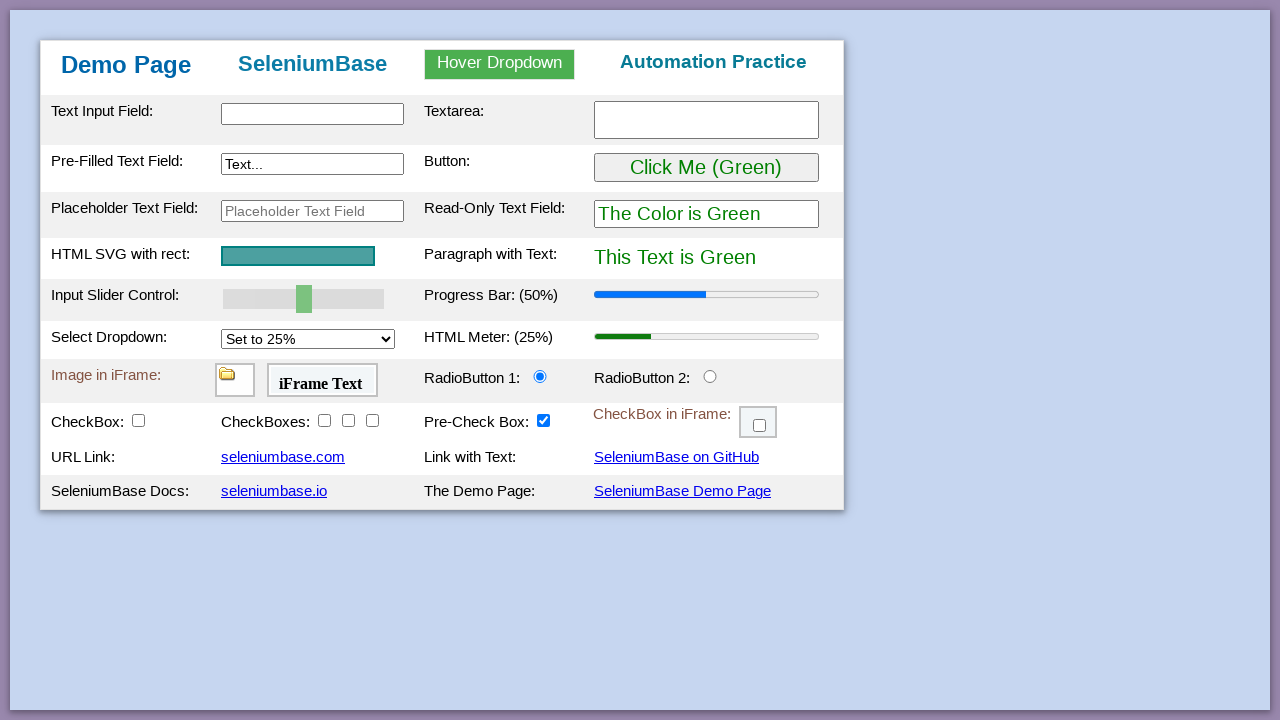

h2 heading loaded and is visible
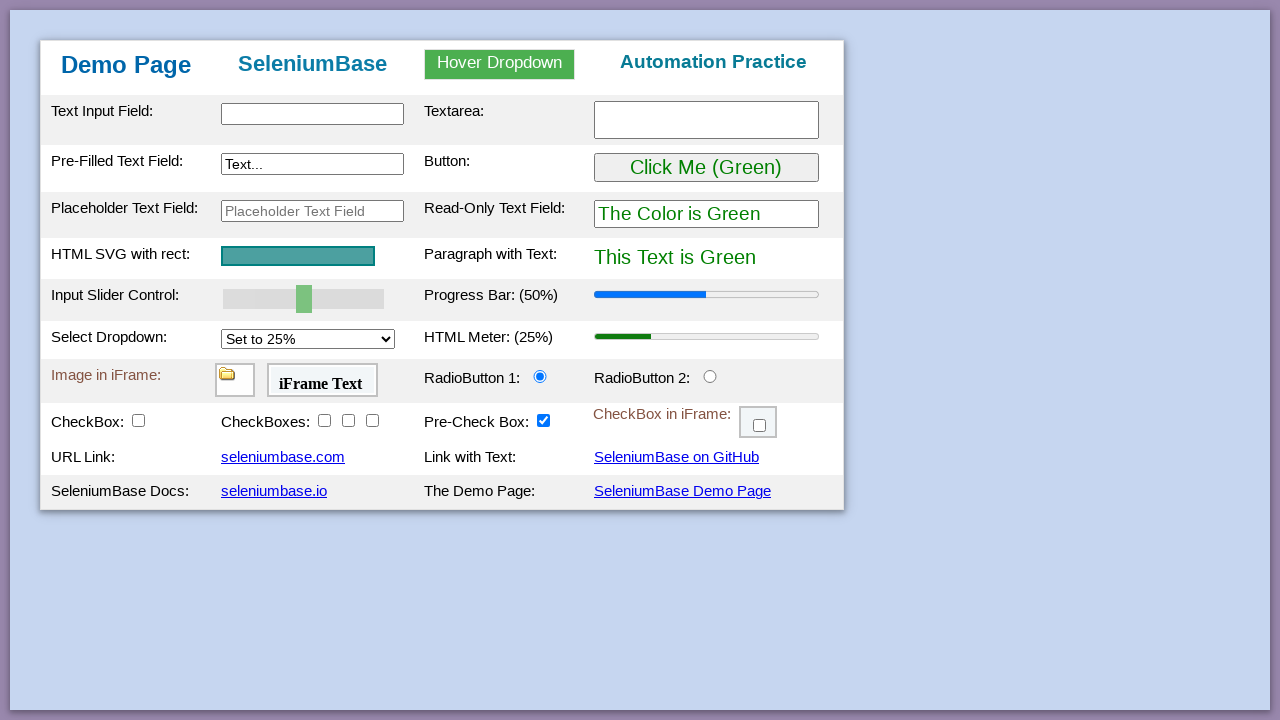

Filled text input with 'Automation' on #myTextInput
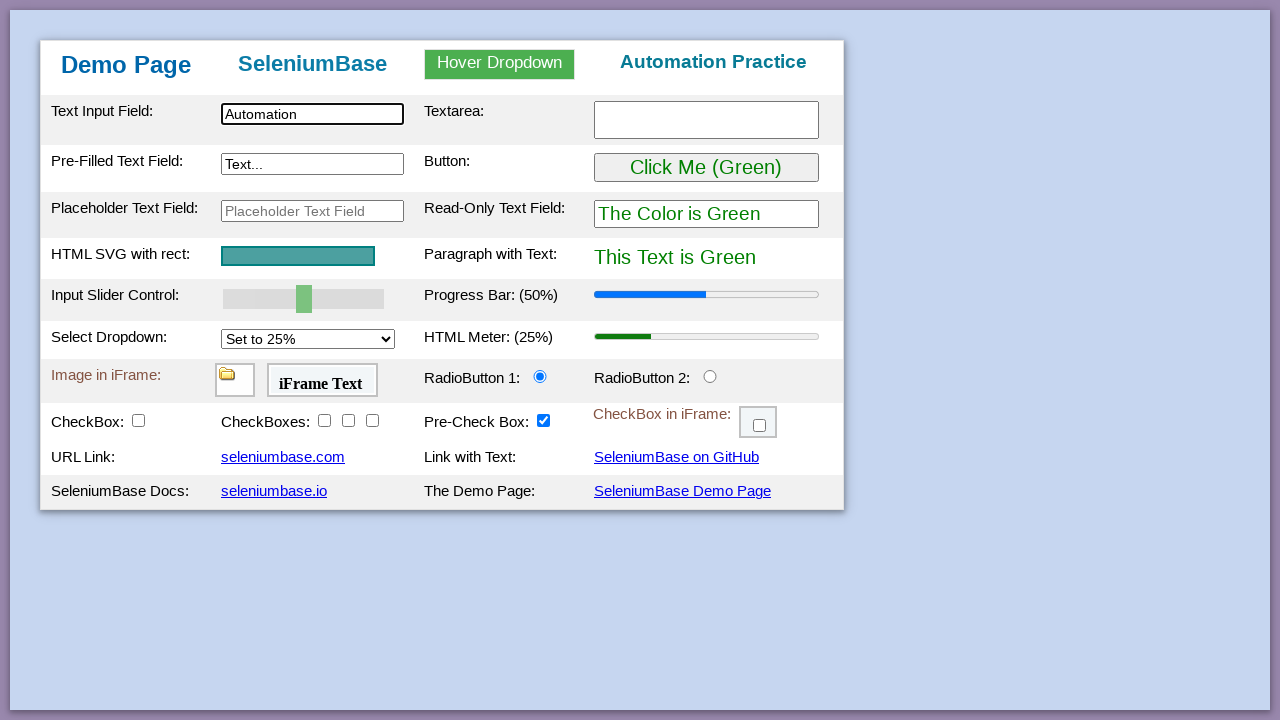

Clicked checkbox at (138, 420) on #checkBox1
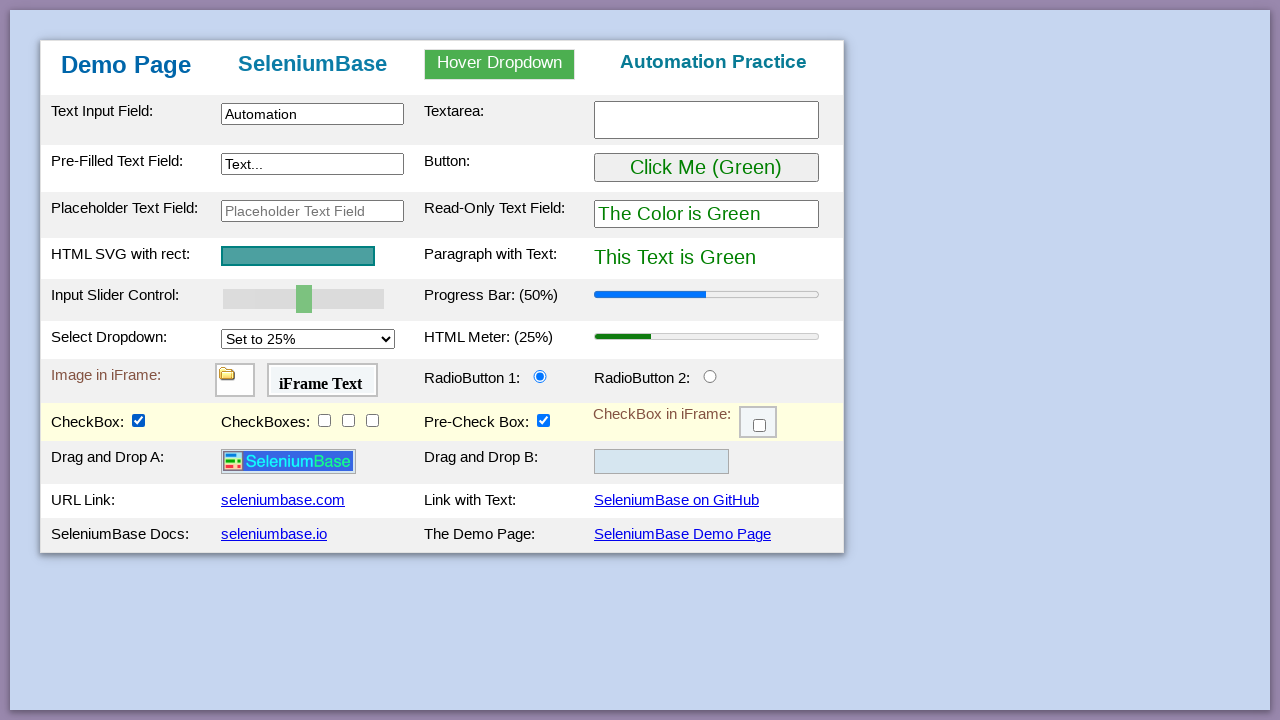

Image loaded and is visible
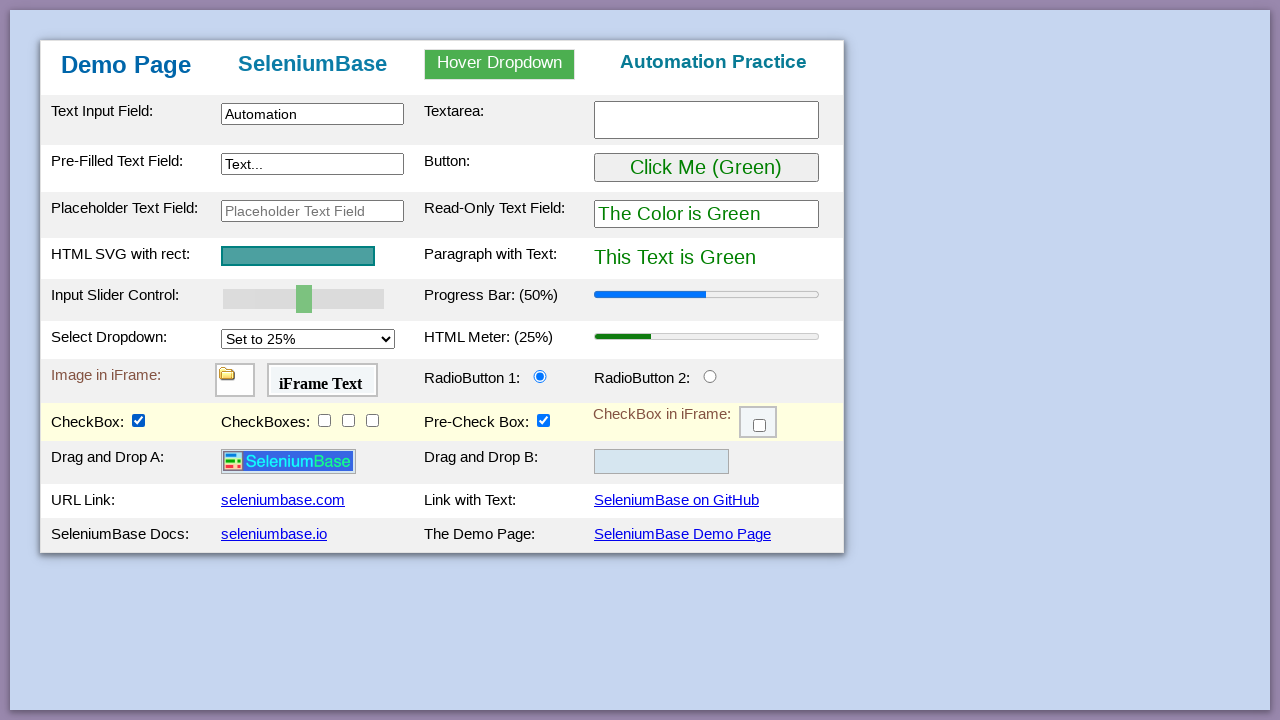

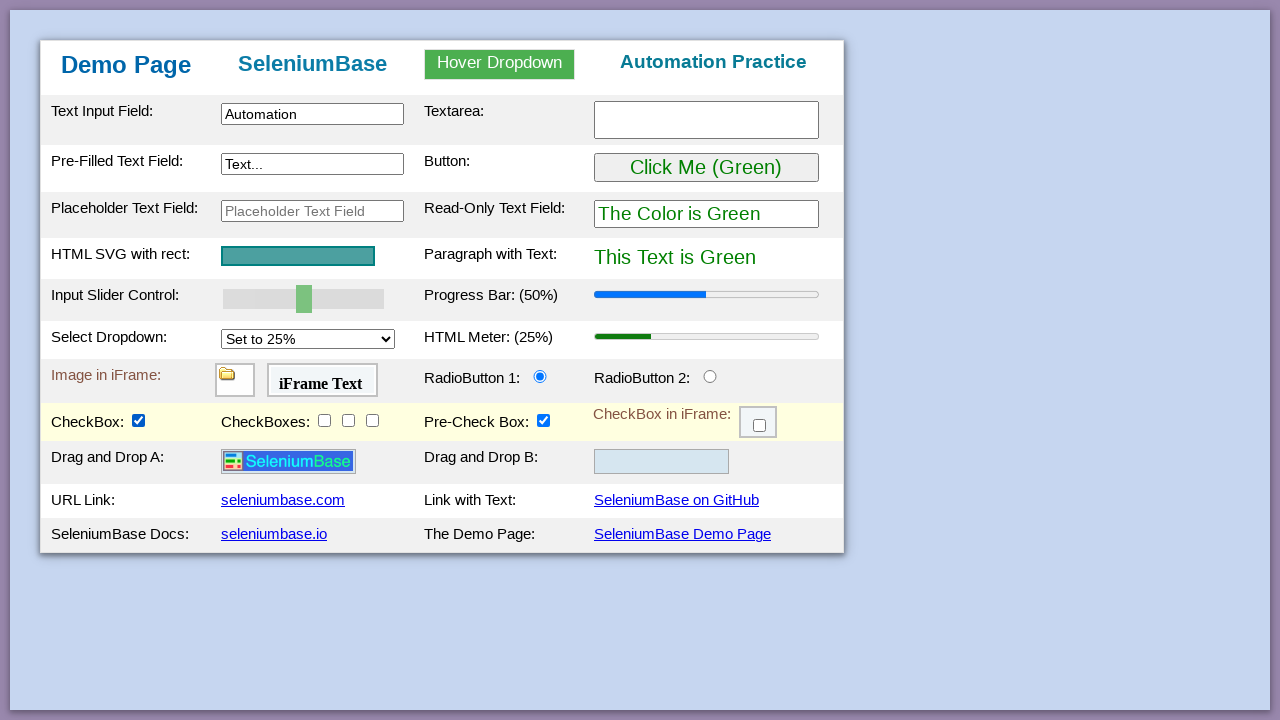